Tests the Cleverbot chatbot interface by sending a message and waiting for a response, simulating a conversation with the AI chatbot.

Starting URL: http://cleverbot.com

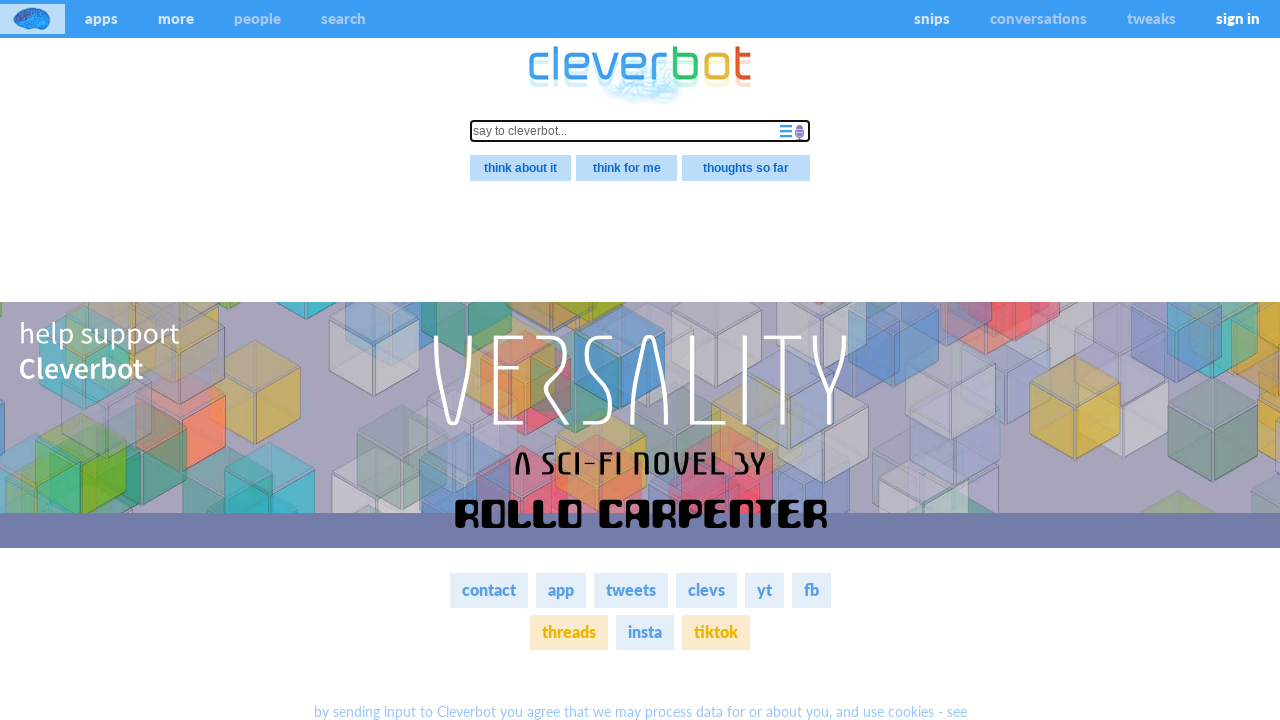

Filled chat input field with 'Hello, how are you today?' on input[name='stimulus']
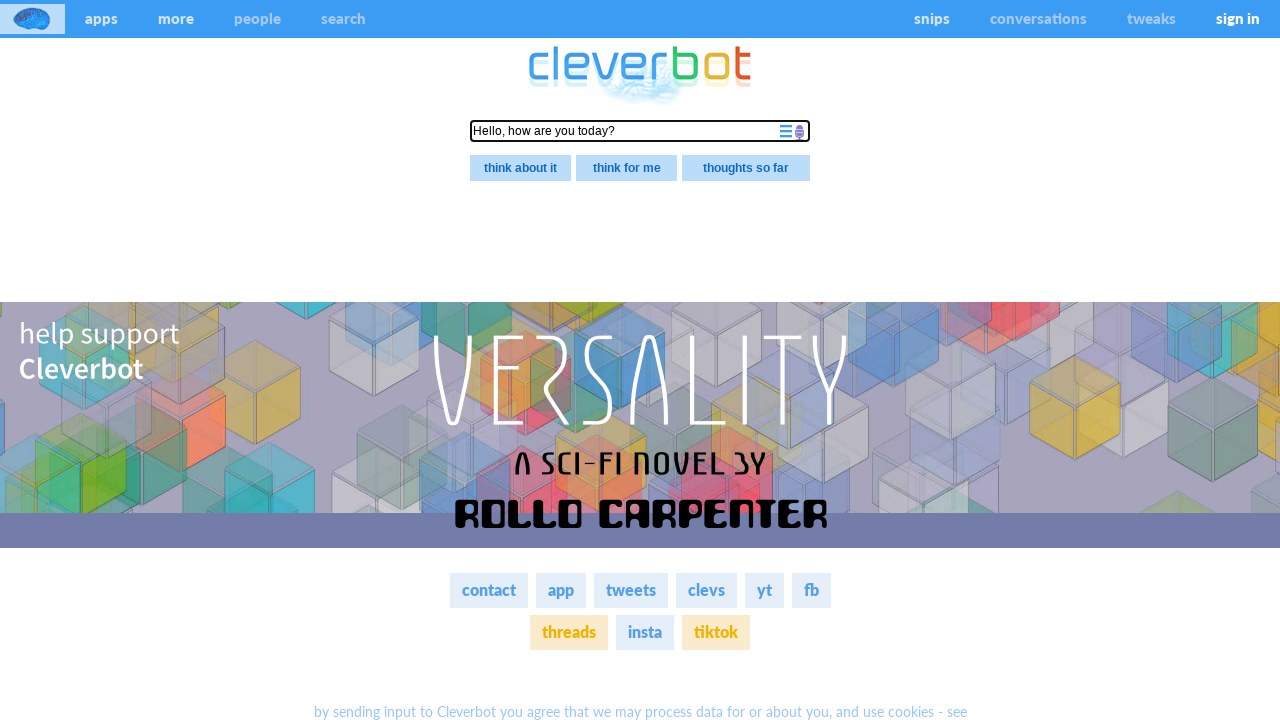

Pressed Enter to send message to Cleverbot on input[name='stimulus']
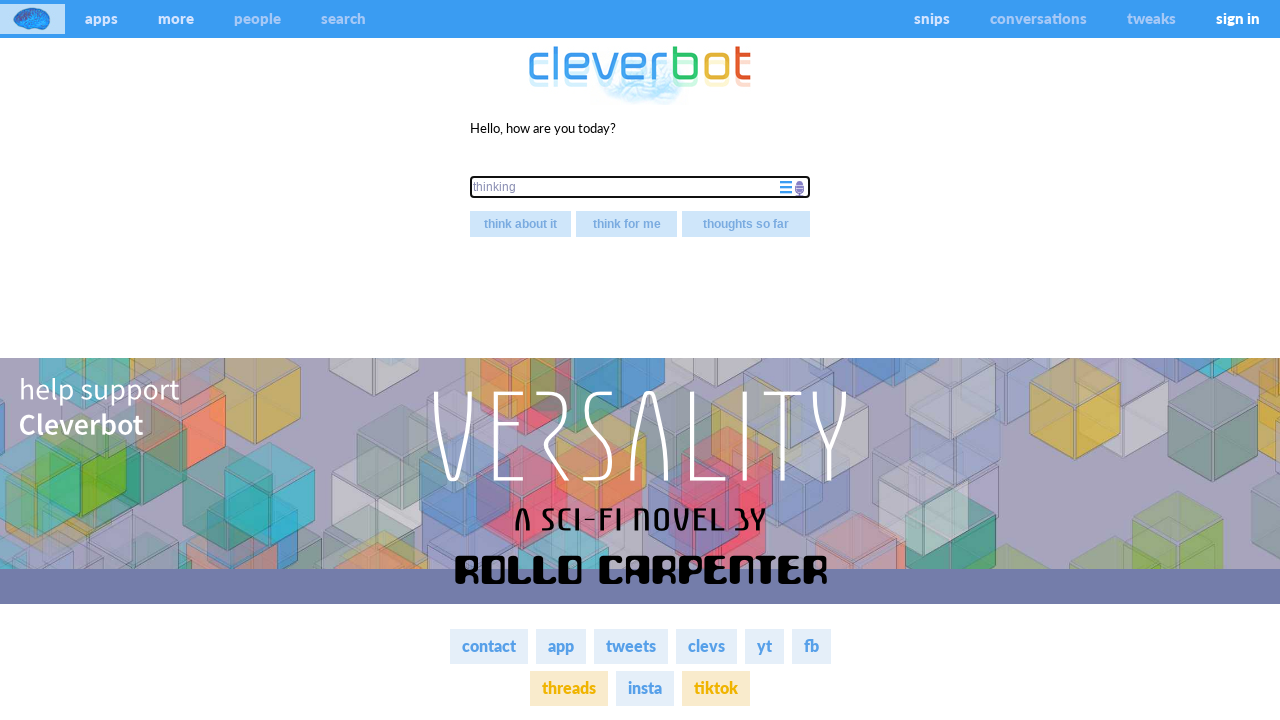

Waited for Cleverbot response to appear
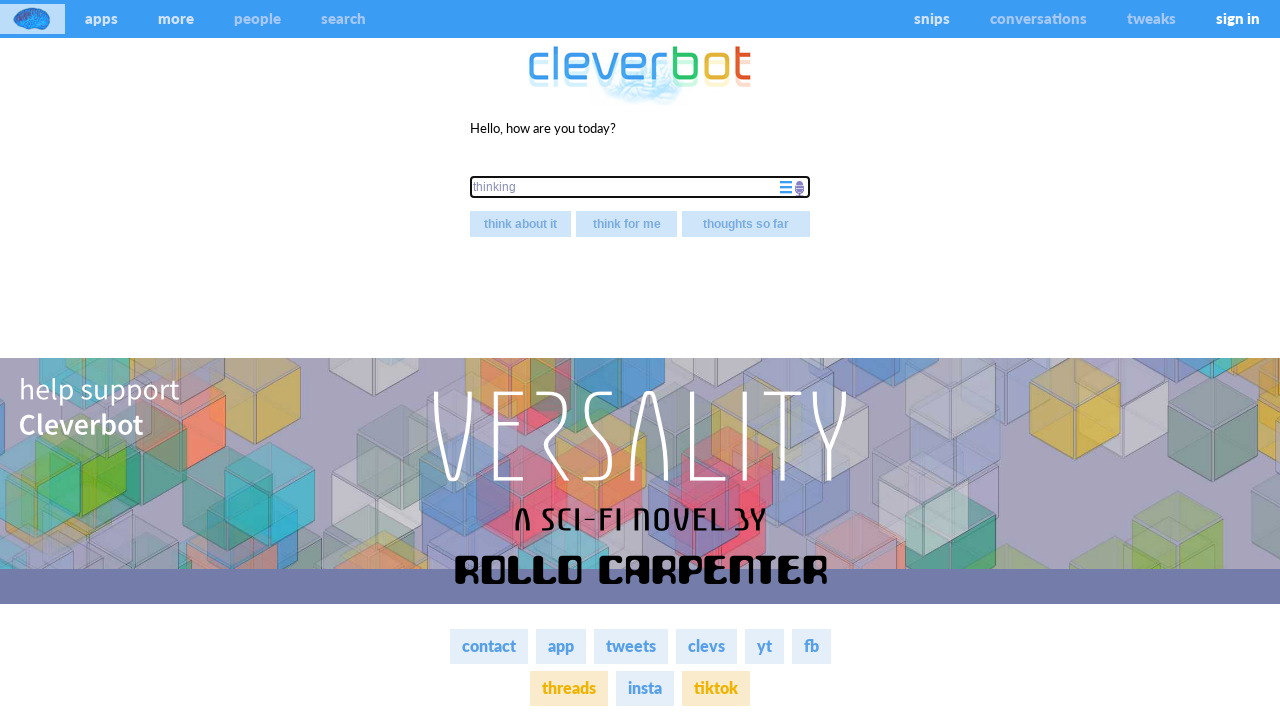

Retrieved Cleverbot response text content
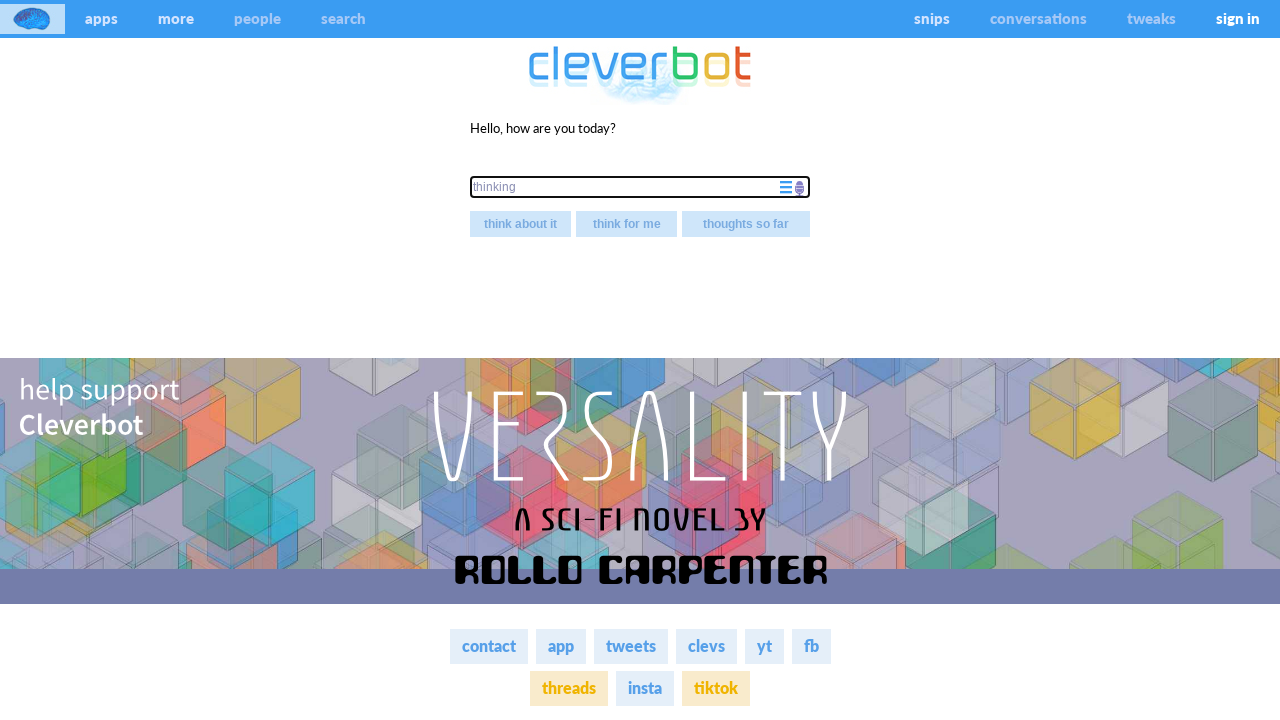

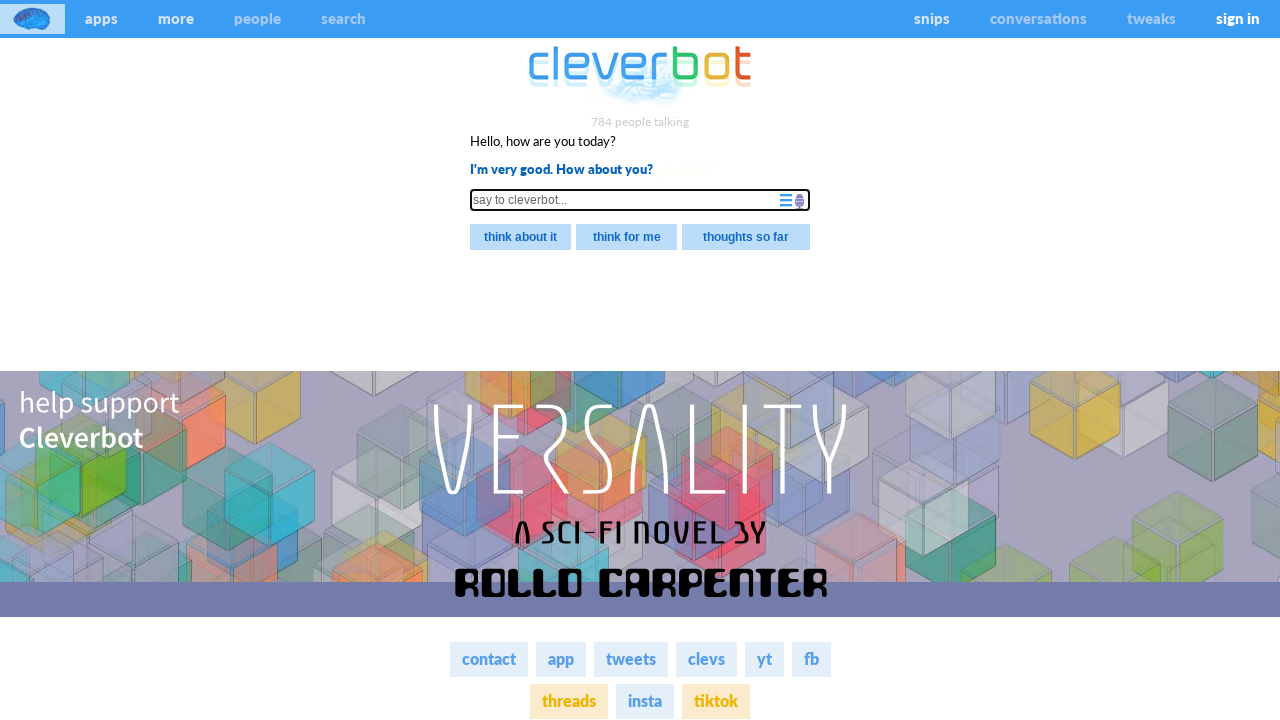